Tests editing a todo item by double-clicking, filling new text, and pressing Enter

Starting URL: https://demo.playwright.dev/todomvc

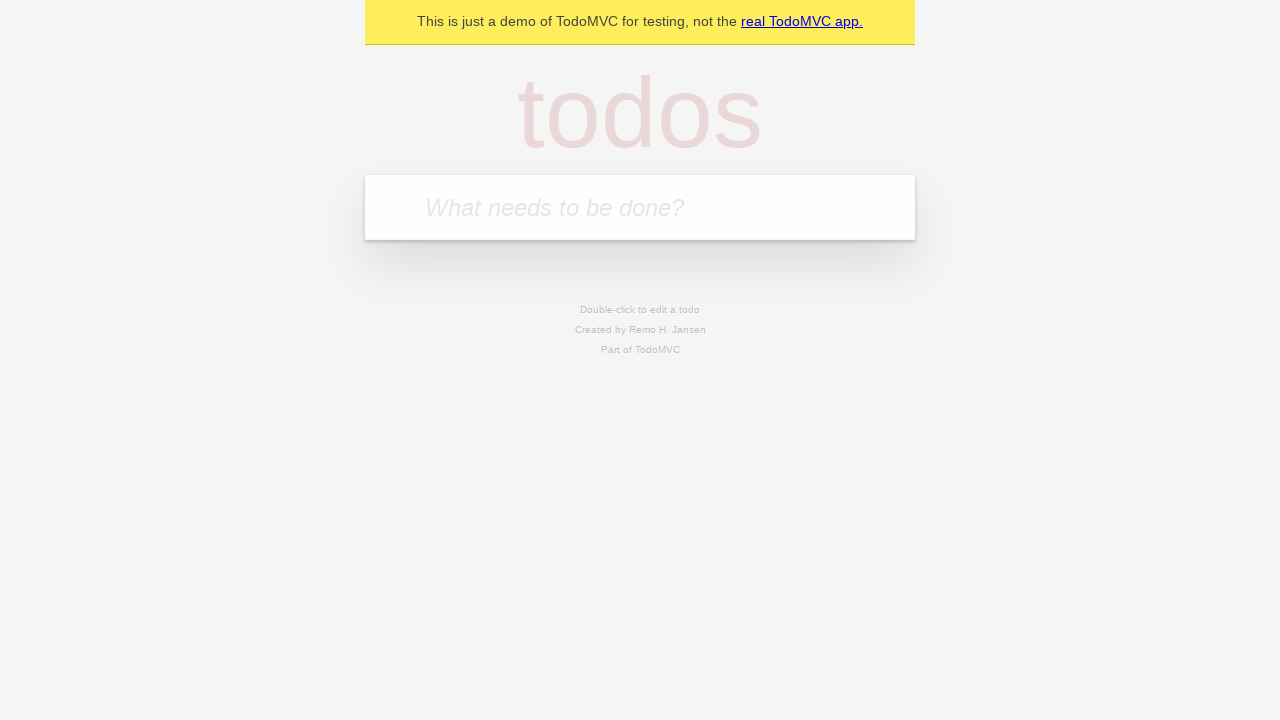

Filled todo input with 'buy some cheese' on internal:attr=[placeholder="What needs to be done?"i]
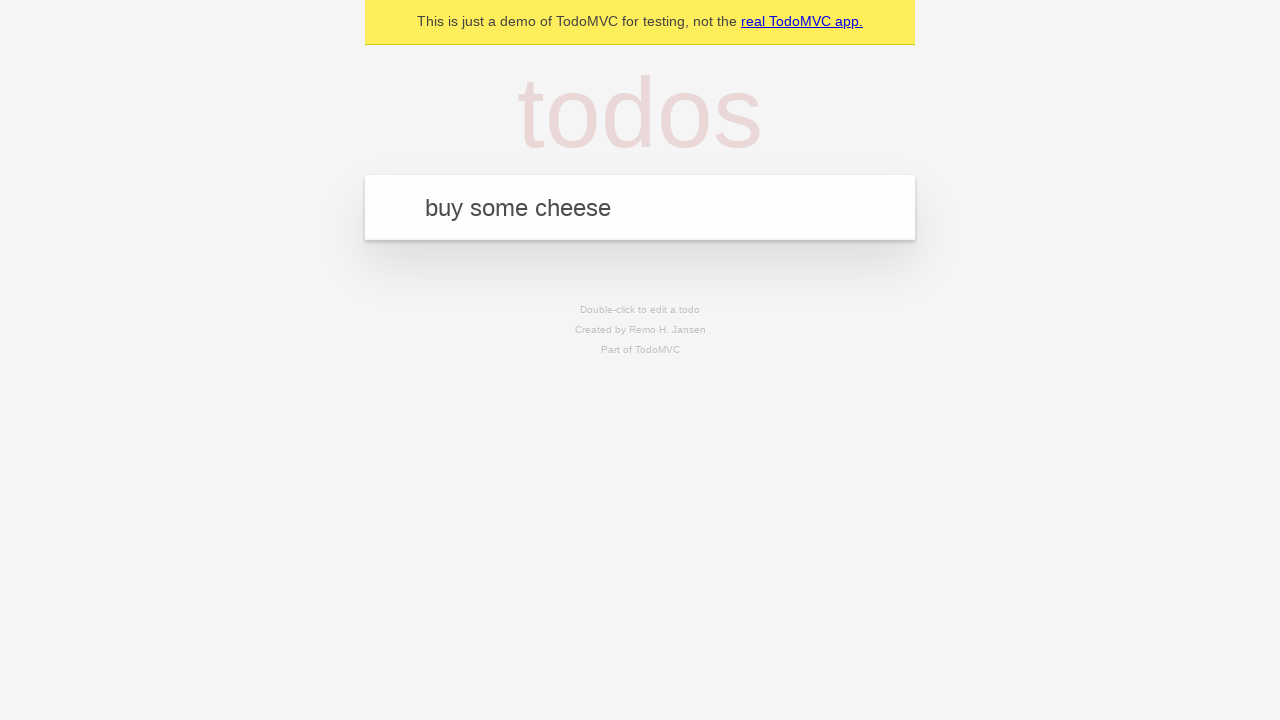

Pressed Enter to add first todo on internal:attr=[placeholder="What needs to be done?"i]
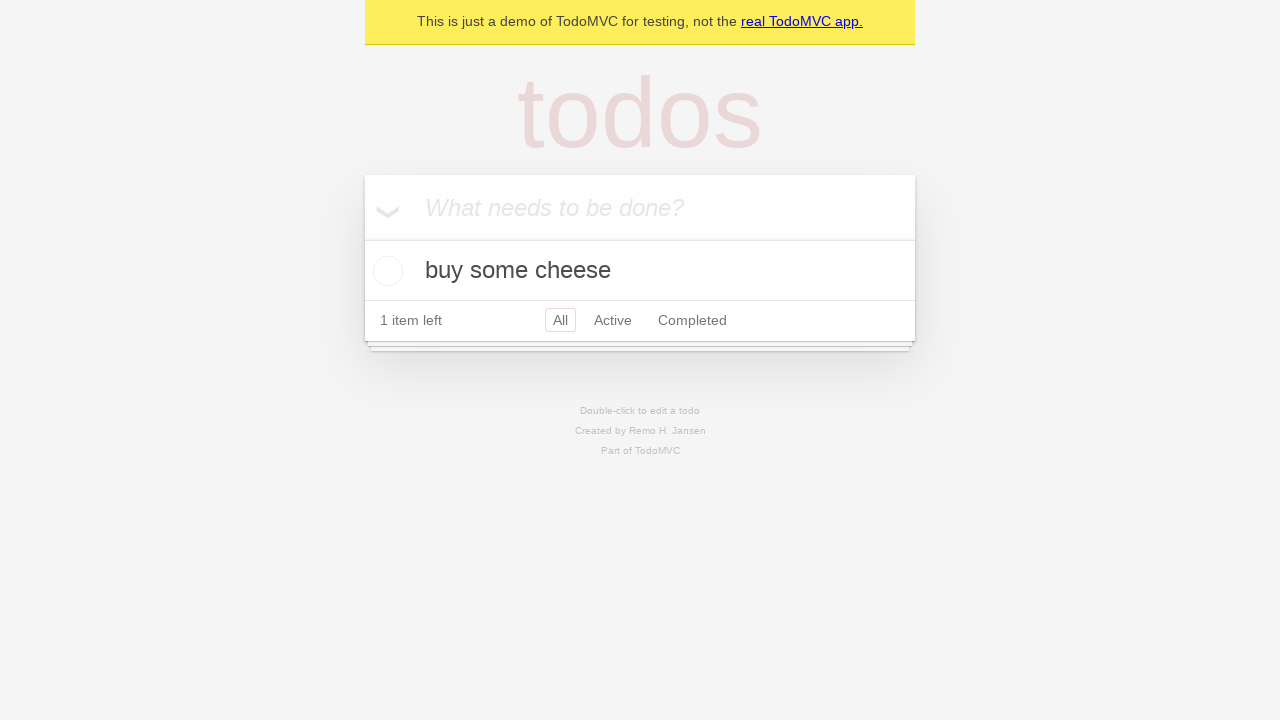

Filled todo input with 'feed the cat' on internal:attr=[placeholder="What needs to be done?"i]
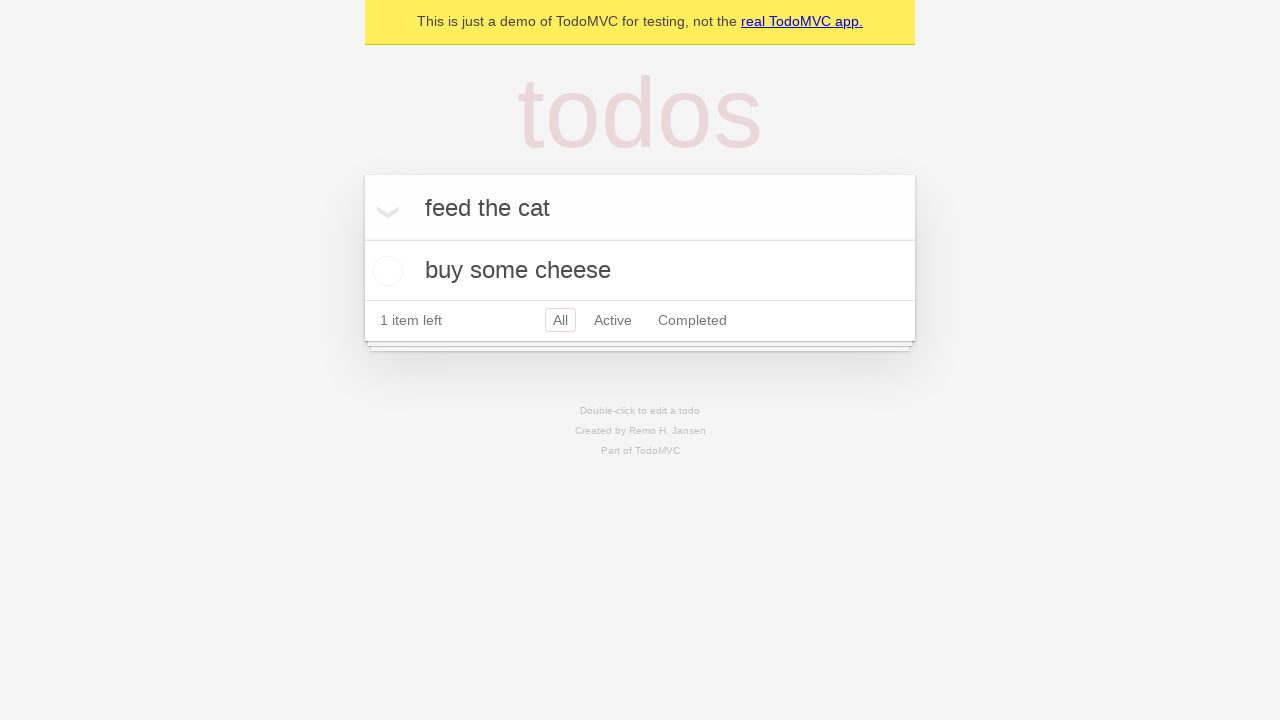

Pressed Enter to add second todo on internal:attr=[placeholder="What needs to be done?"i]
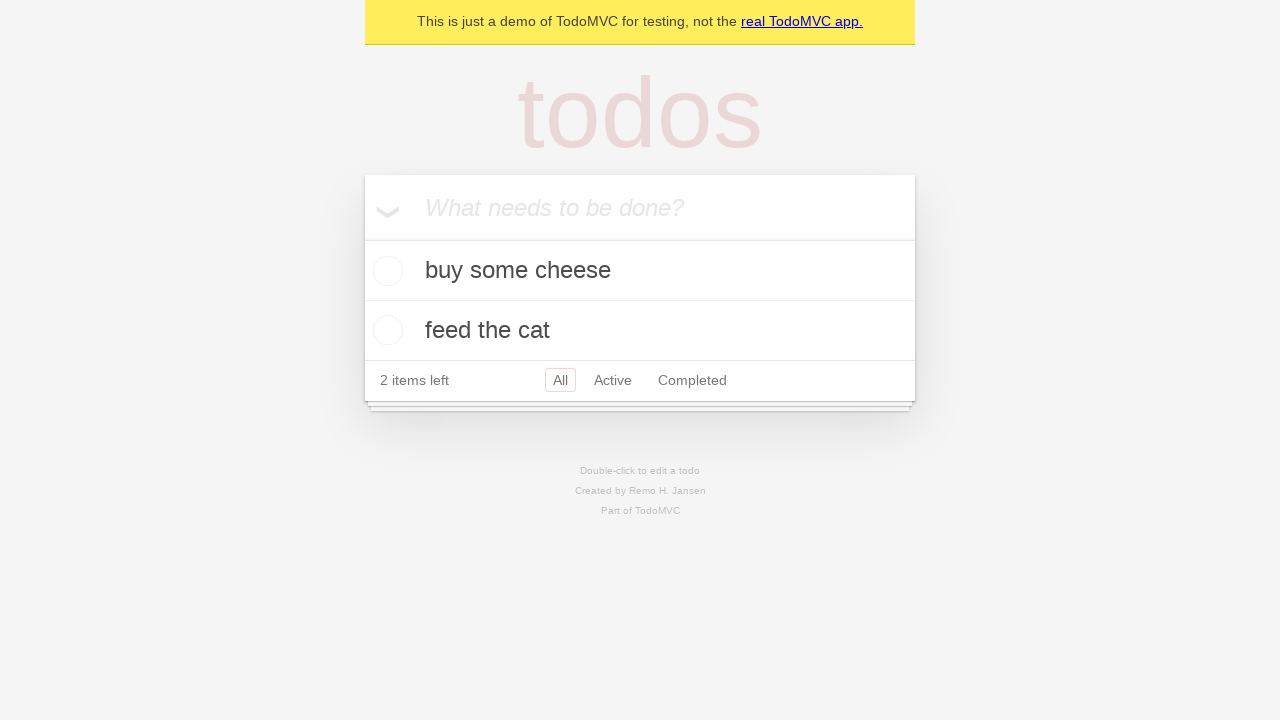

Filled todo input with 'book a doctors appointment' on internal:attr=[placeholder="What needs to be done?"i]
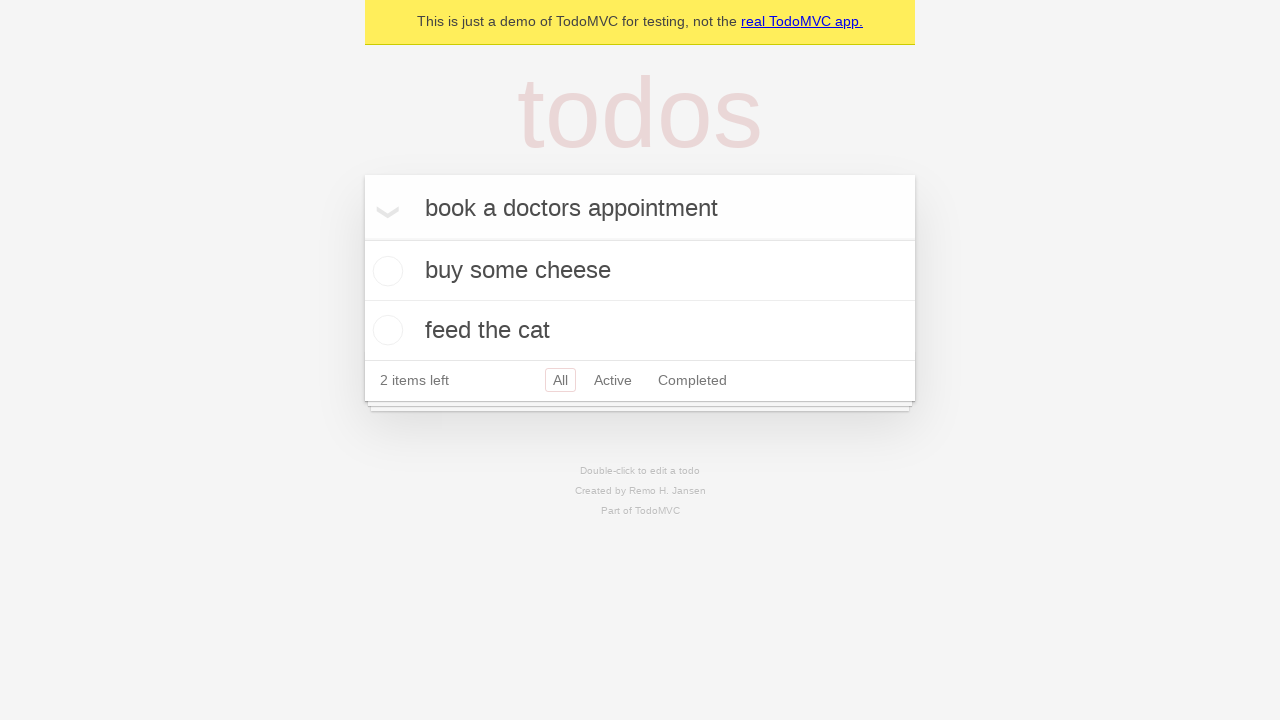

Pressed Enter to add third todo on internal:attr=[placeholder="What needs to be done?"i]
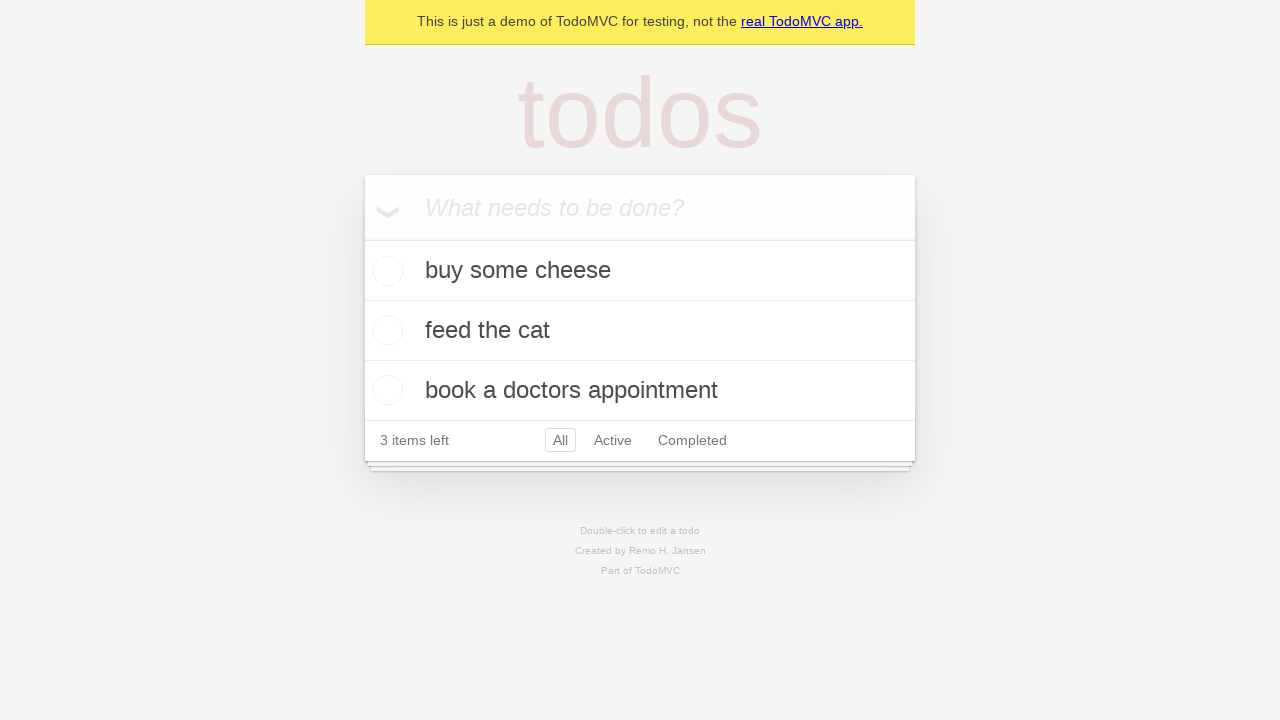

Double-clicked second todo item to enter edit mode at (640, 331) on internal:testid=[data-testid="todo-item"s] >> nth=1
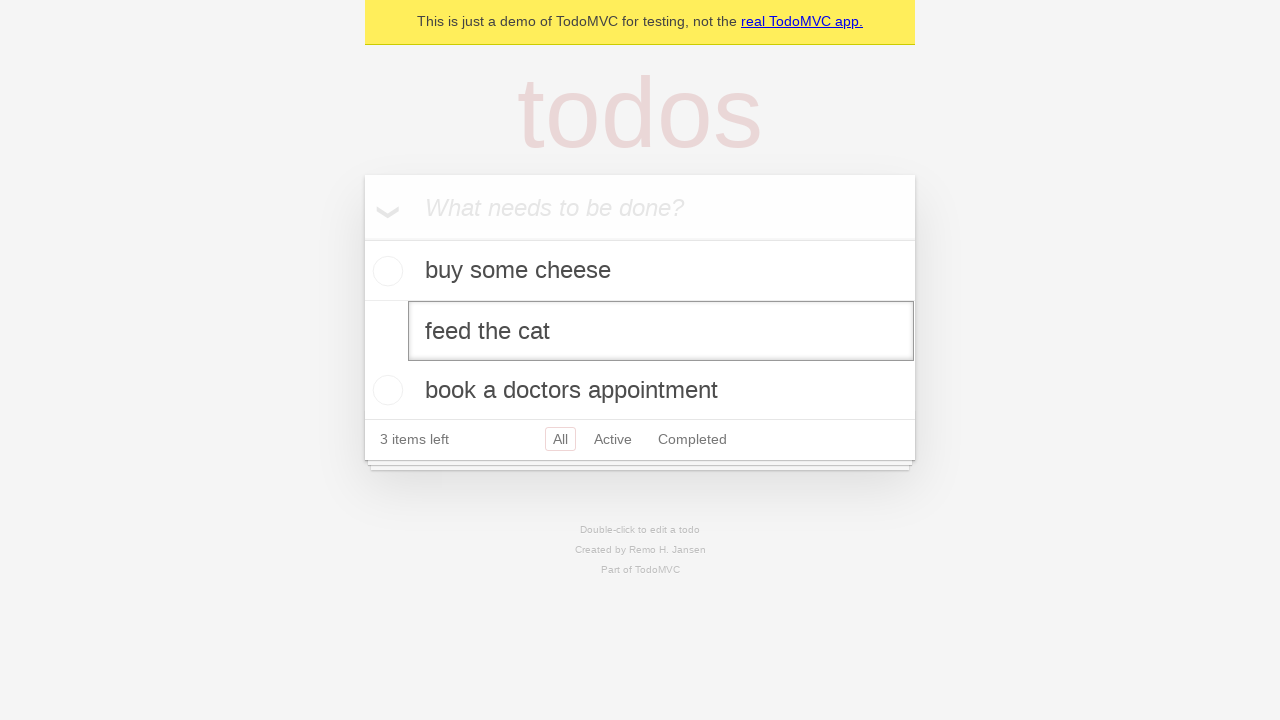

Filled edit field with 'buy some sausages' on internal:testid=[data-testid="todo-item"s] >> nth=1 >> internal:role=textbox[nam
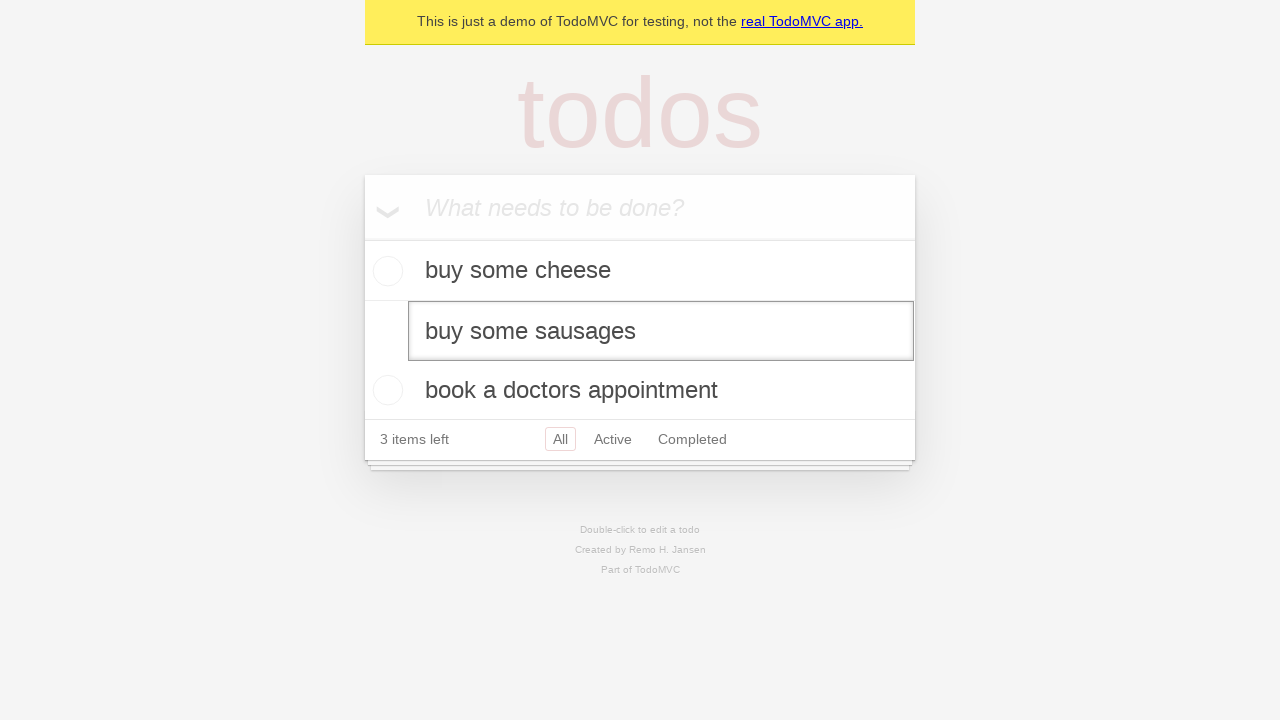

Pressed Enter to confirm todo edit on internal:testid=[data-testid="todo-item"s] >> nth=1 >> internal:role=textbox[nam
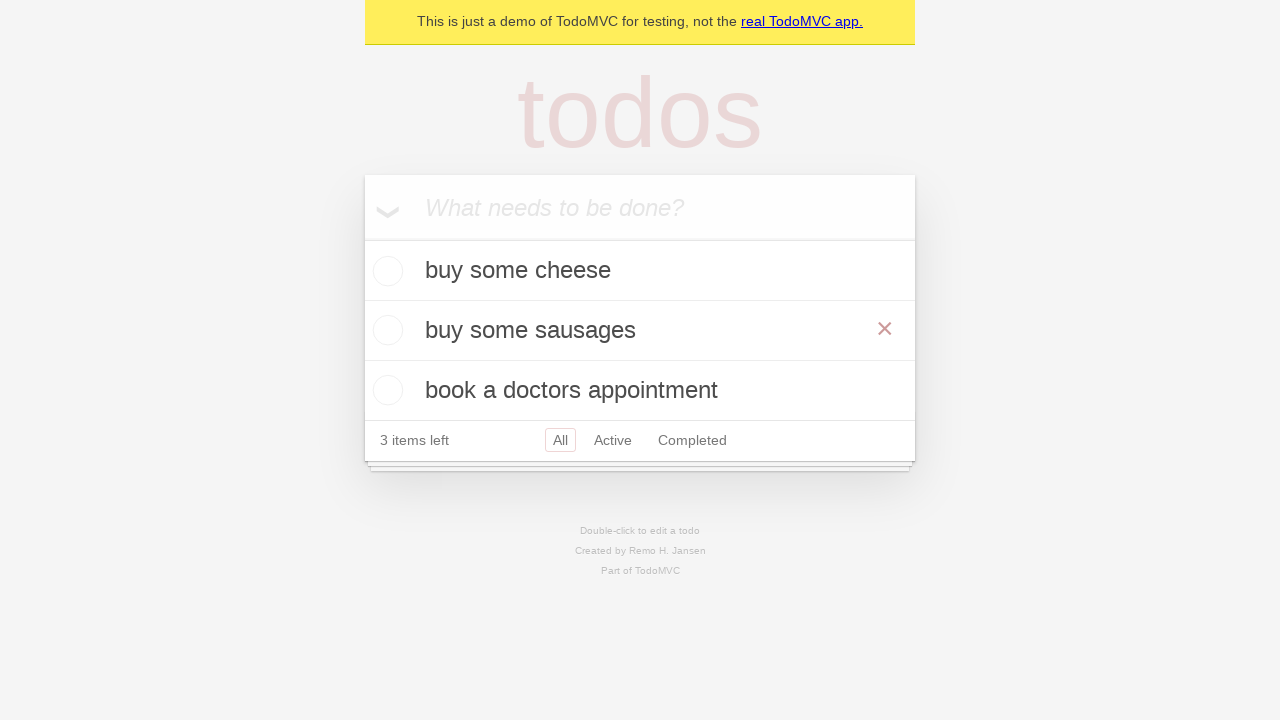

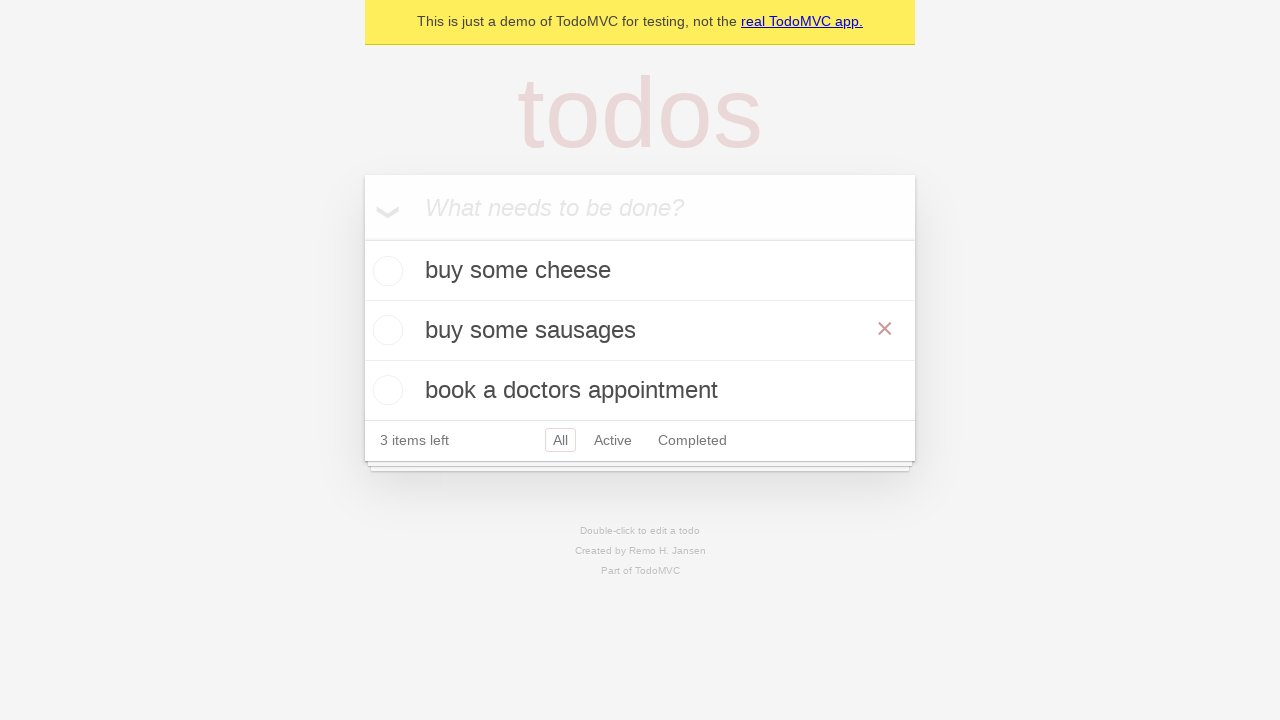